Tests dynamic loading functionality by clicking a start button and verifying that dynamic content appears after loading completes

Starting URL: https://automationfc.github.io/dynamic-loading/

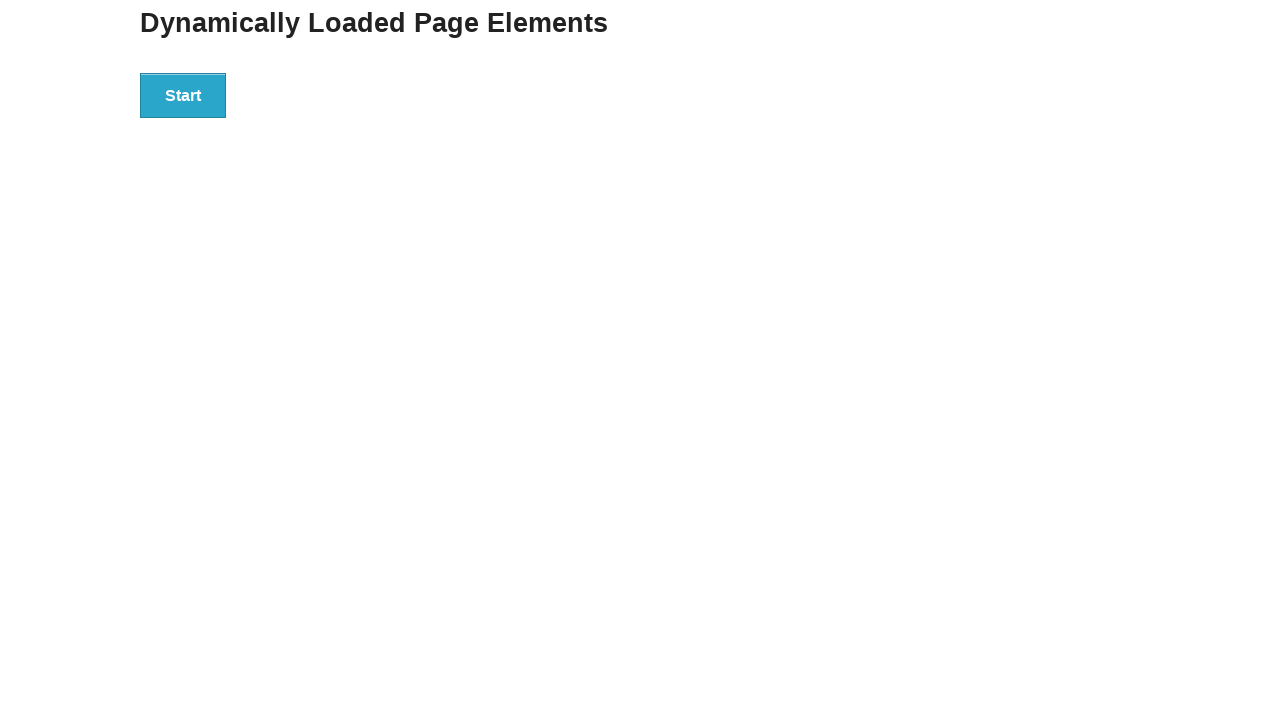

Clicked start button to trigger dynamic loading at (183, 95) on xpath=//div[@id='start']//button
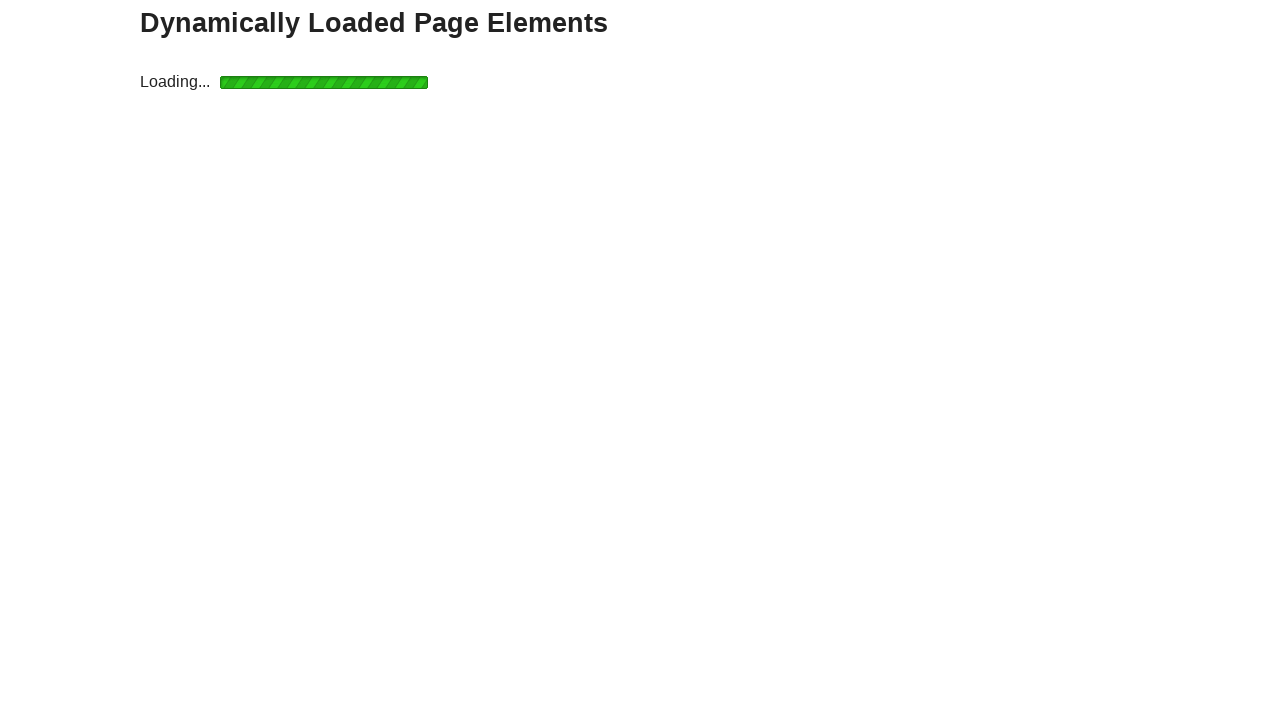

Waited for dynamic content to load - finish element became visible
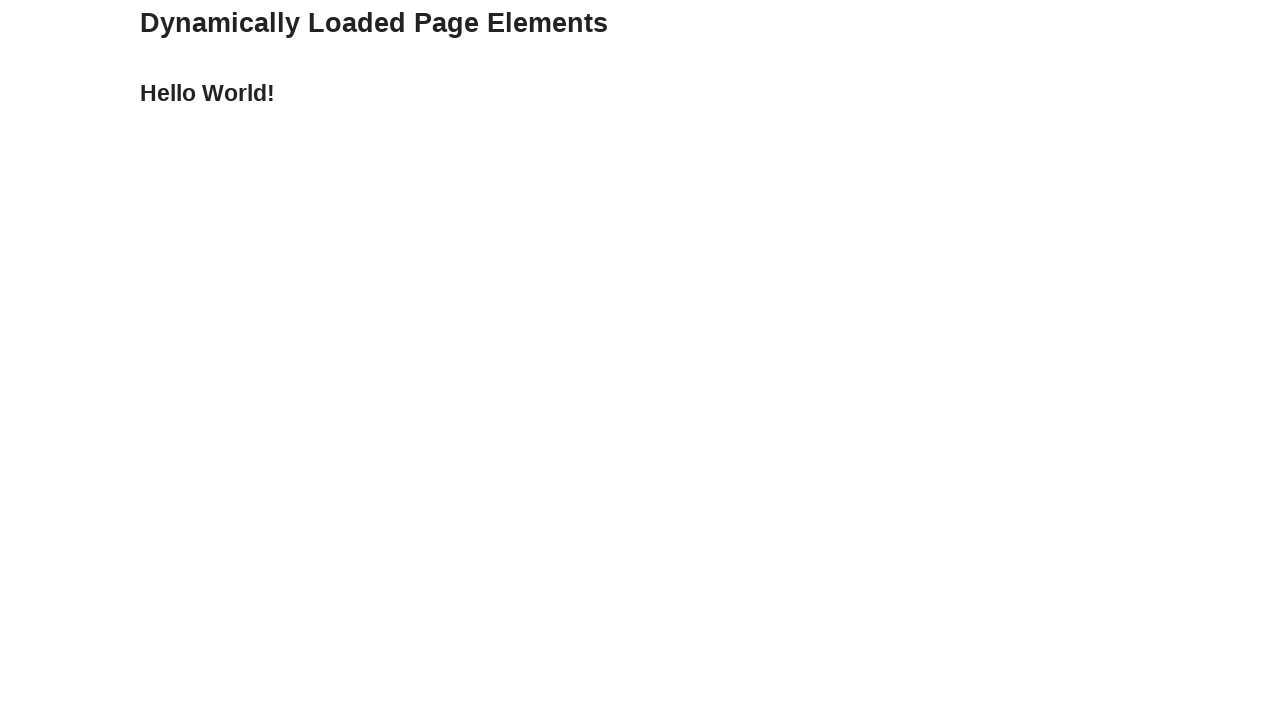

Verified that the finish element is displayed
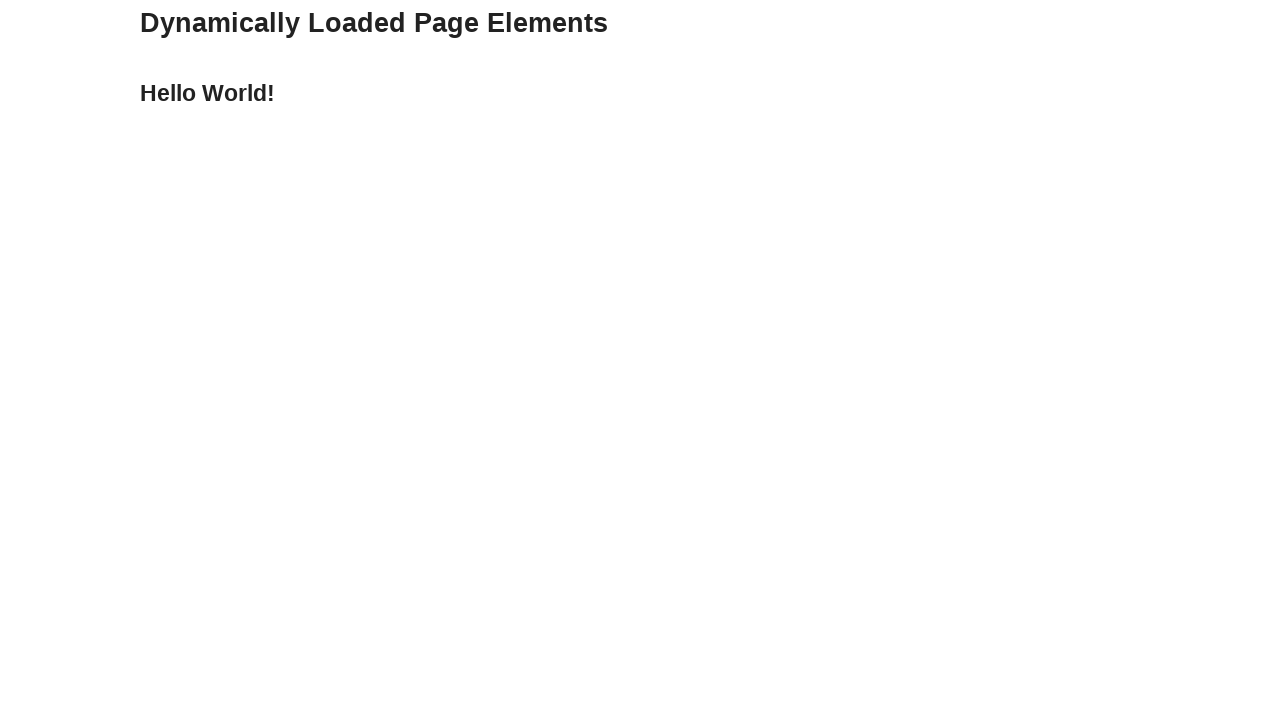

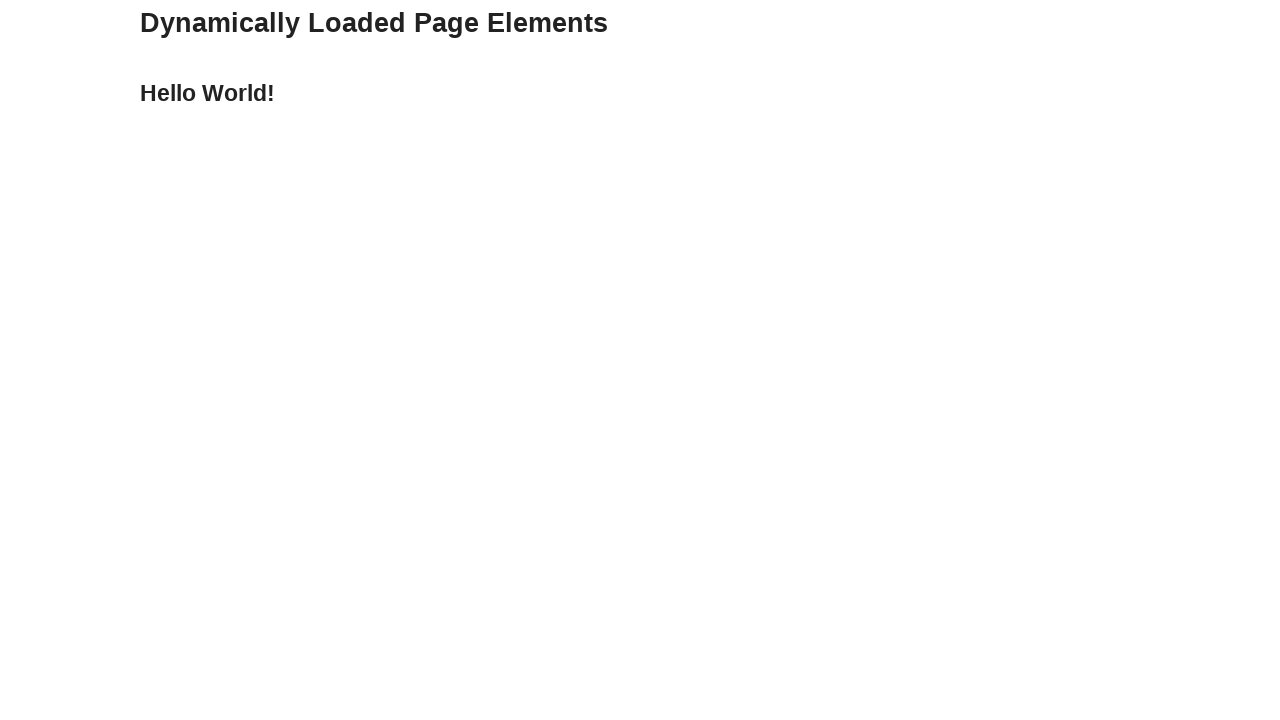